Tests marking all todo items as completed using the toggle all checkbox.

Starting URL: https://demo.playwright.dev/todomvc

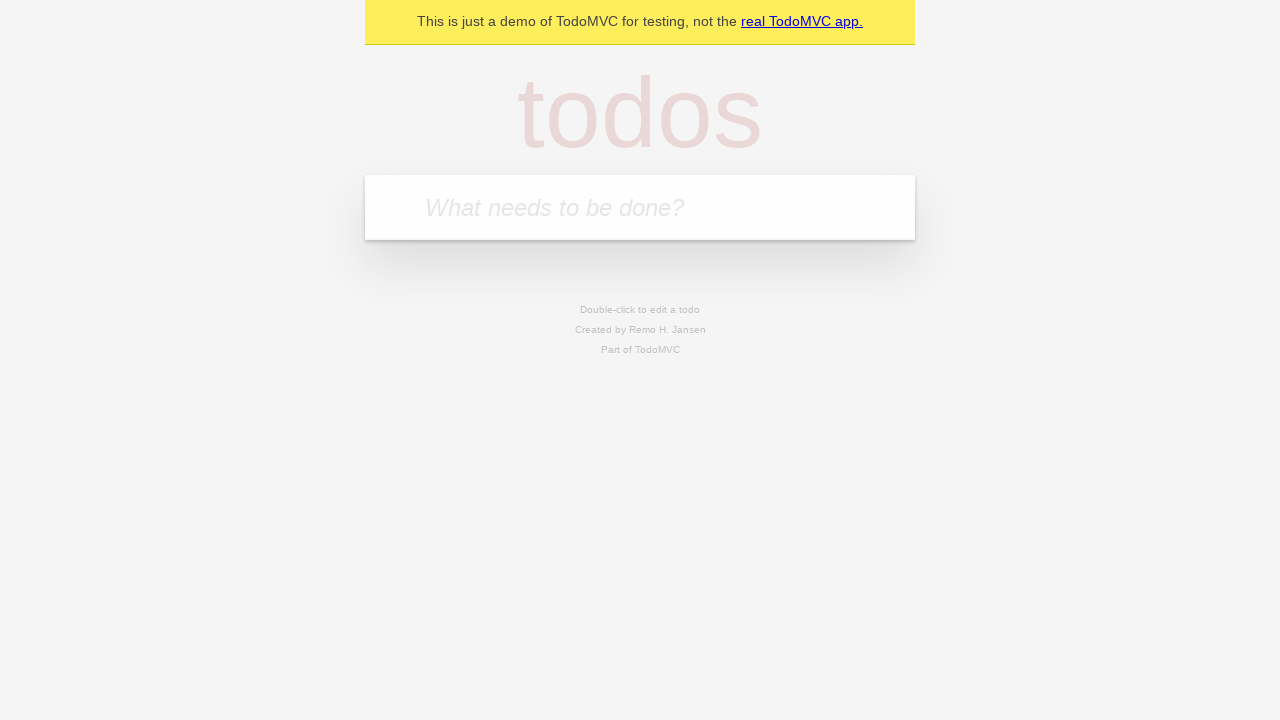

Filled todo input with 'buy some cheese' on internal:attr=[placeholder="What needs to be done?"i]
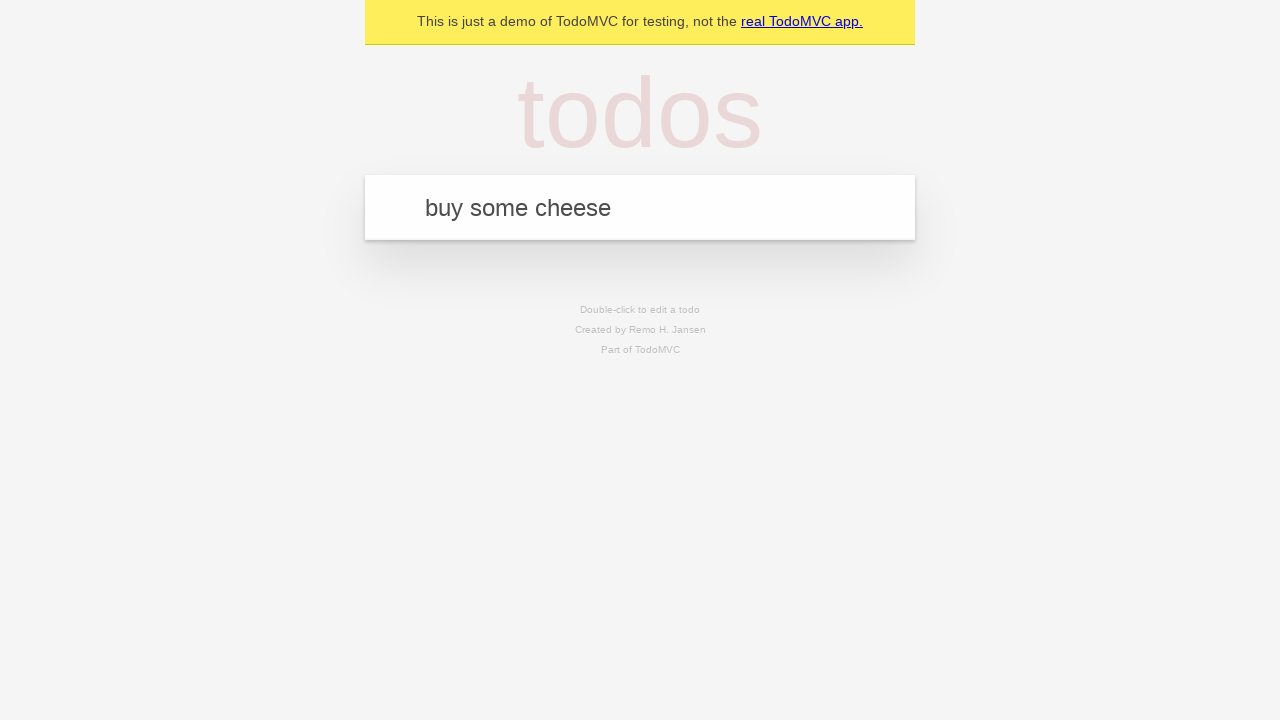

Pressed Enter to create first todo item on internal:attr=[placeholder="What needs to be done?"i]
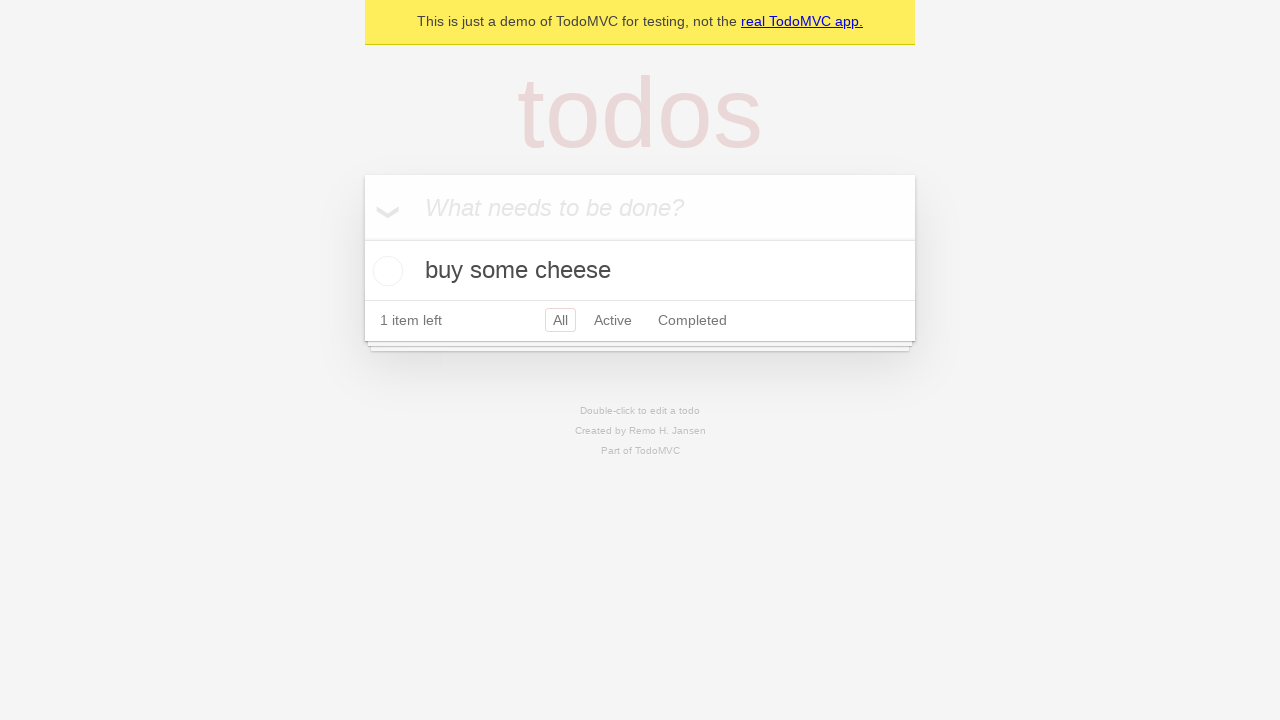

Filled todo input with 'feed the cat' on internal:attr=[placeholder="What needs to be done?"i]
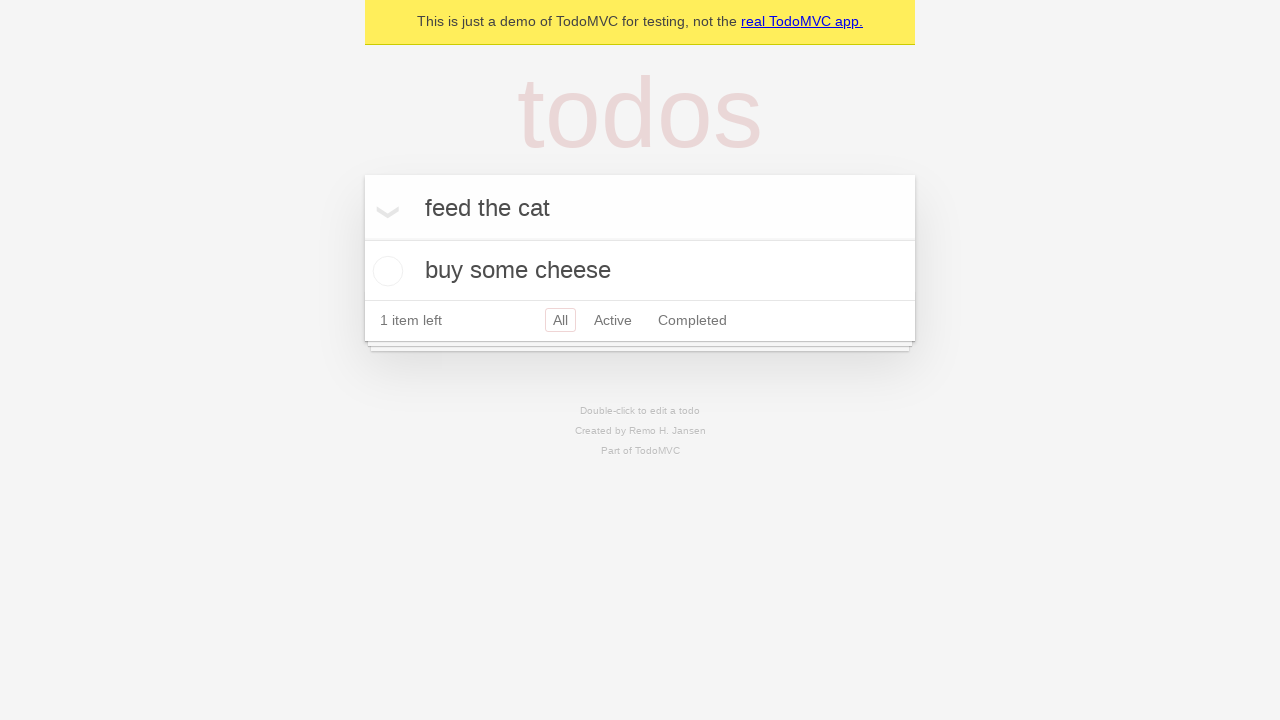

Pressed Enter to create second todo item on internal:attr=[placeholder="What needs to be done?"i]
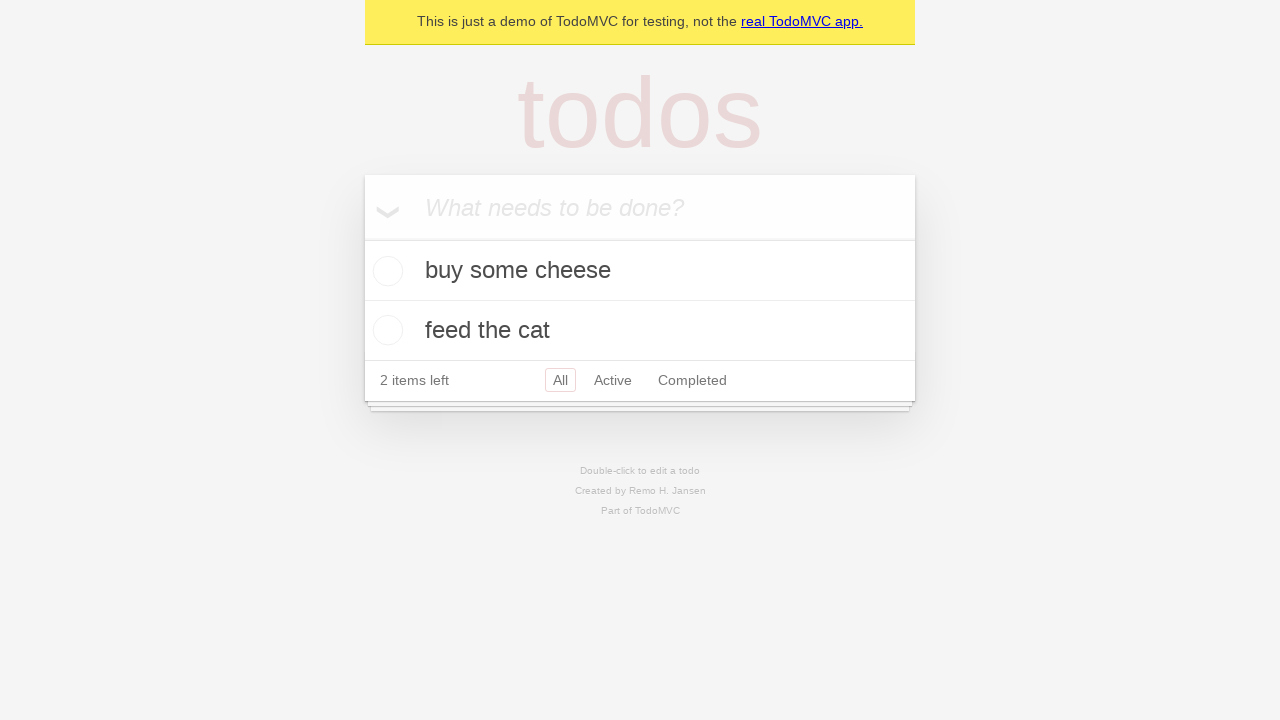

Filled todo input with 'book a doctors appointment' on internal:attr=[placeholder="What needs to be done?"i]
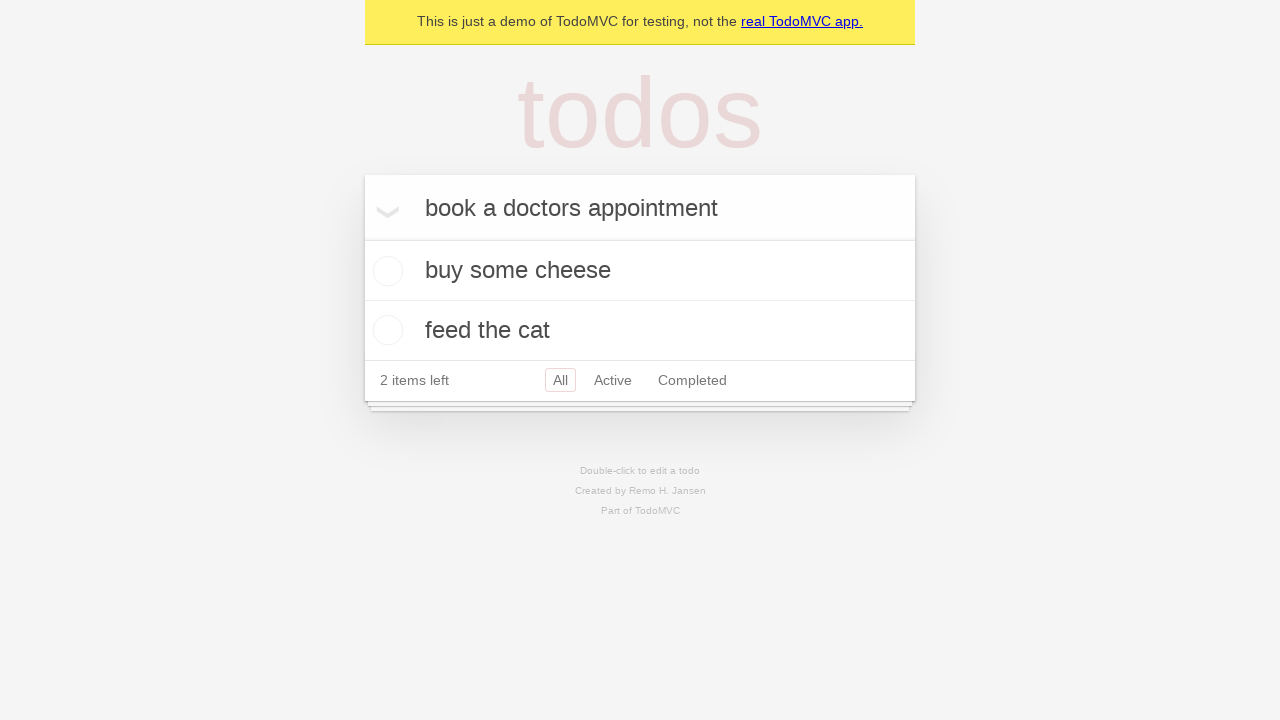

Pressed Enter to create third todo item on internal:attr=[placeholder="What needs to be done?"i]
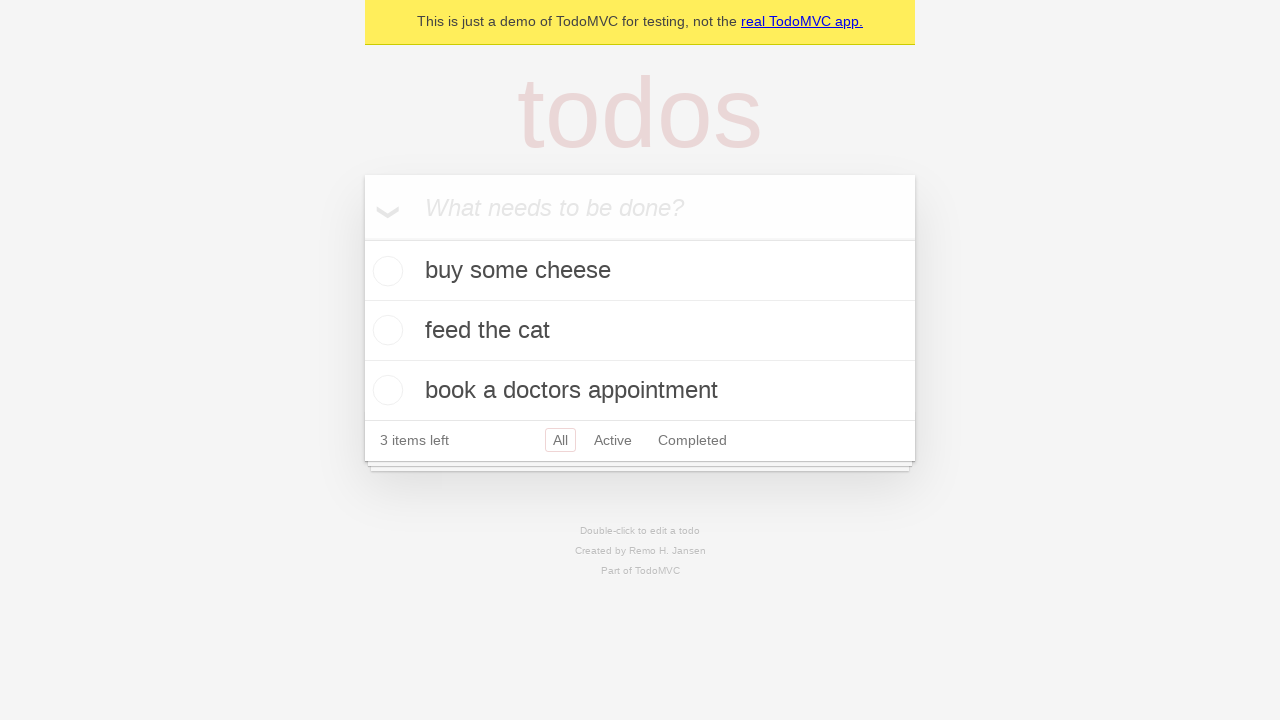

Waited for third todo item to load
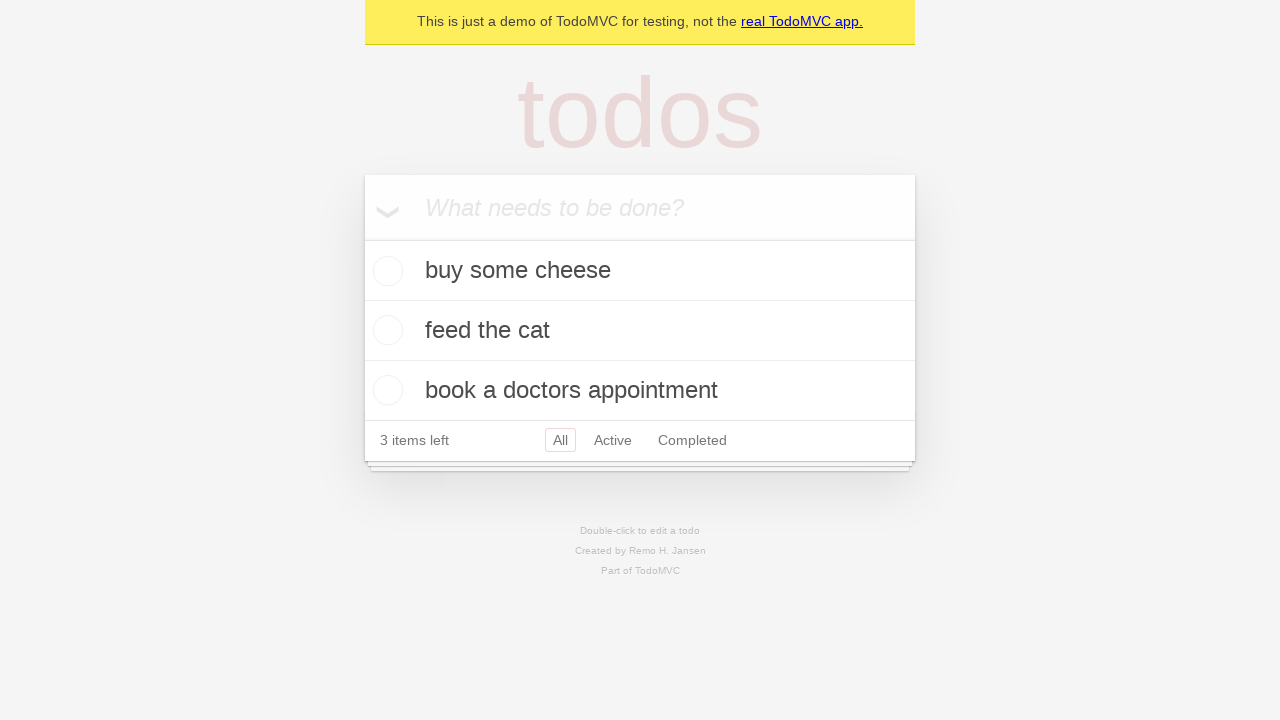

Clicked 'Mark all as complete' checkbox to mark all todos as completed at (362, 238) on internal:label="Mark all as complete"i
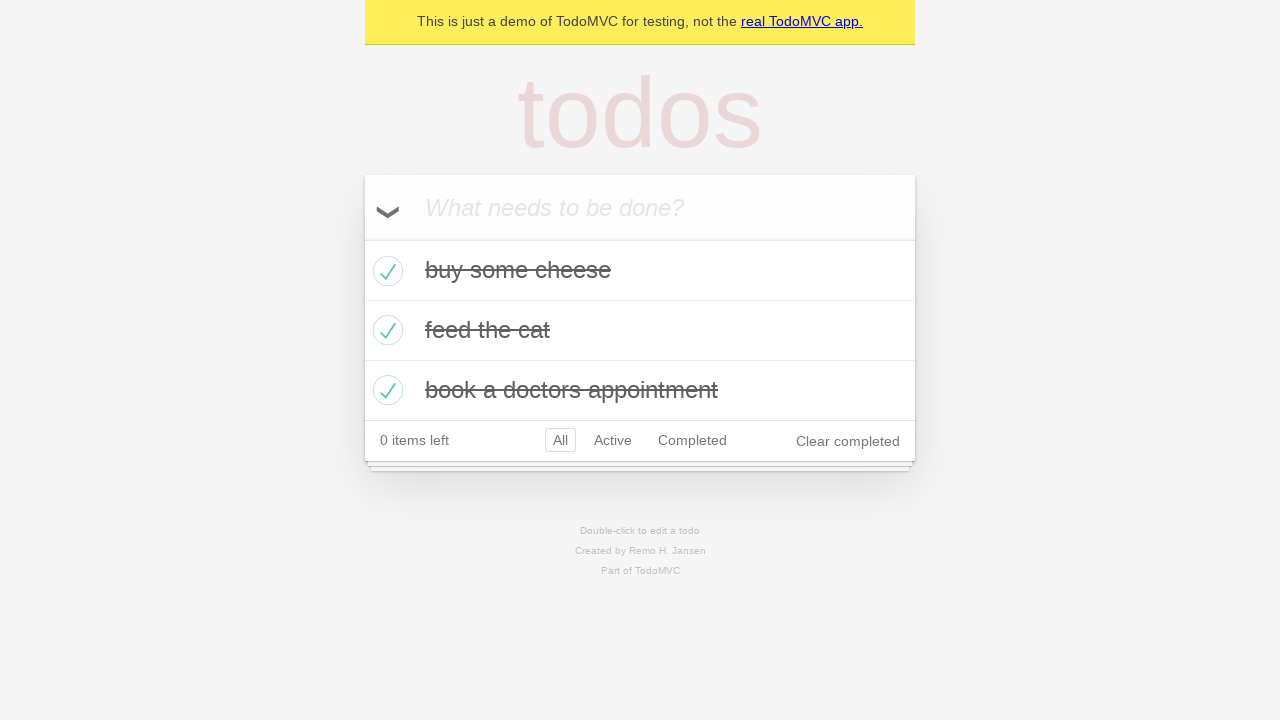

Waited for all todo items to be marked as completed
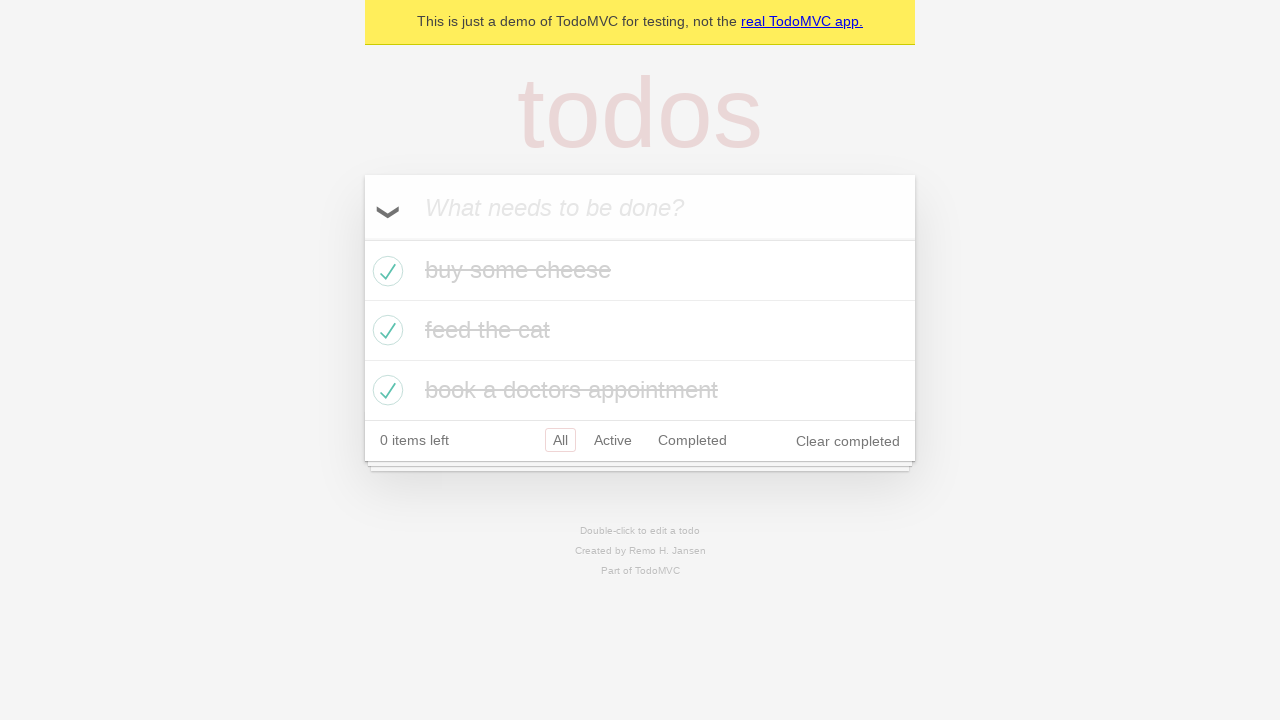

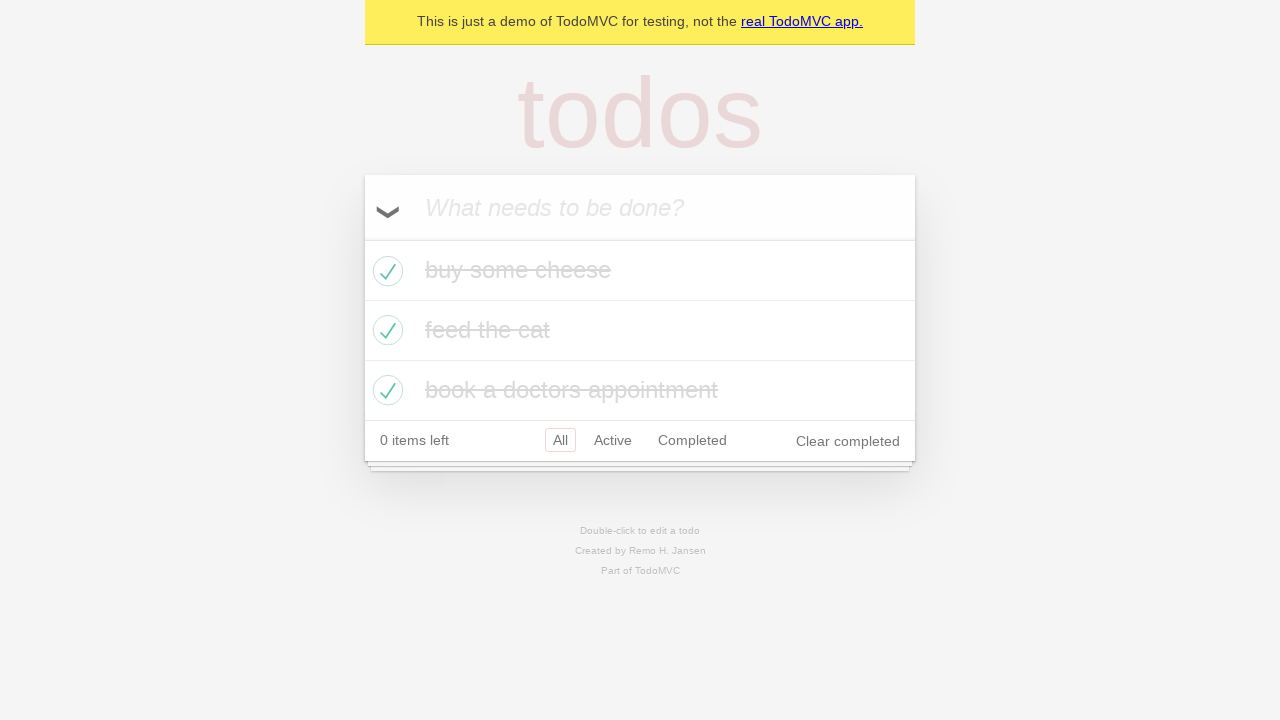